Tests the calculator's multiplication functionality by entering two numbers (100 and 2), selecting Multiply operation, and verifying the result is 200.

Starting URL: https://demoselsite.azurewebsites.net/WebForm1.aspx

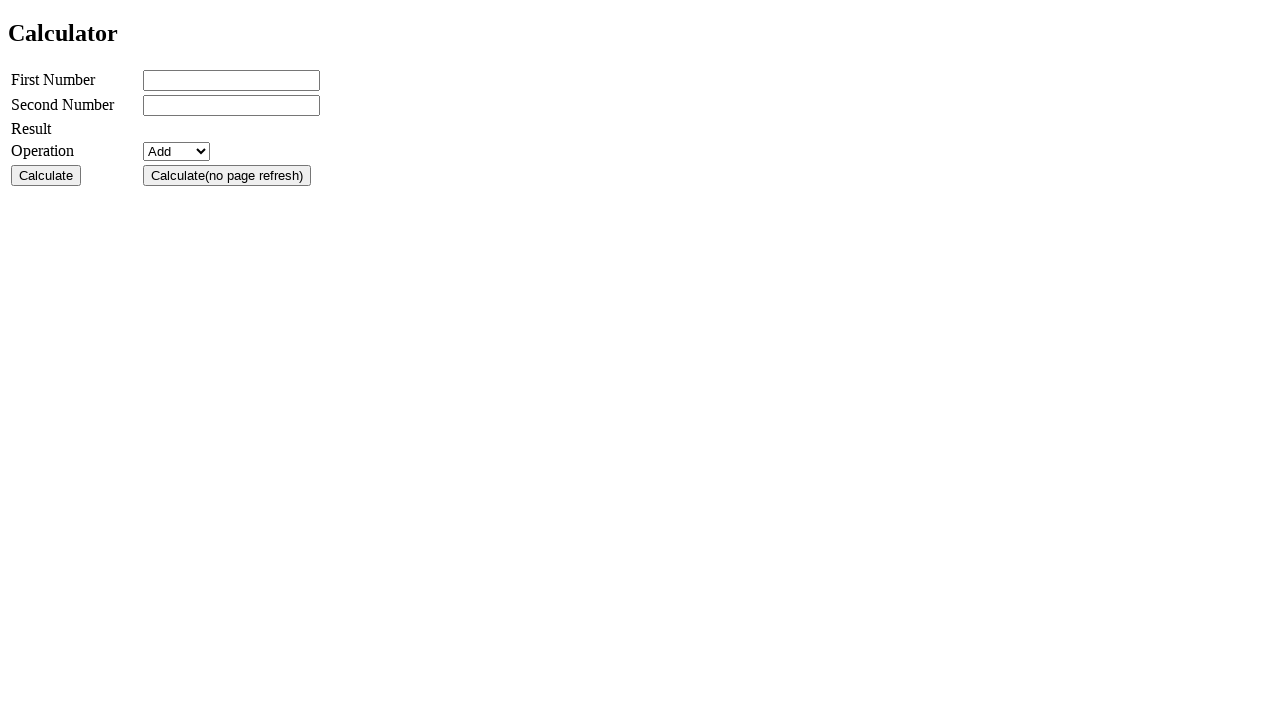

Entered first number 100 in the first input field on #txtno1
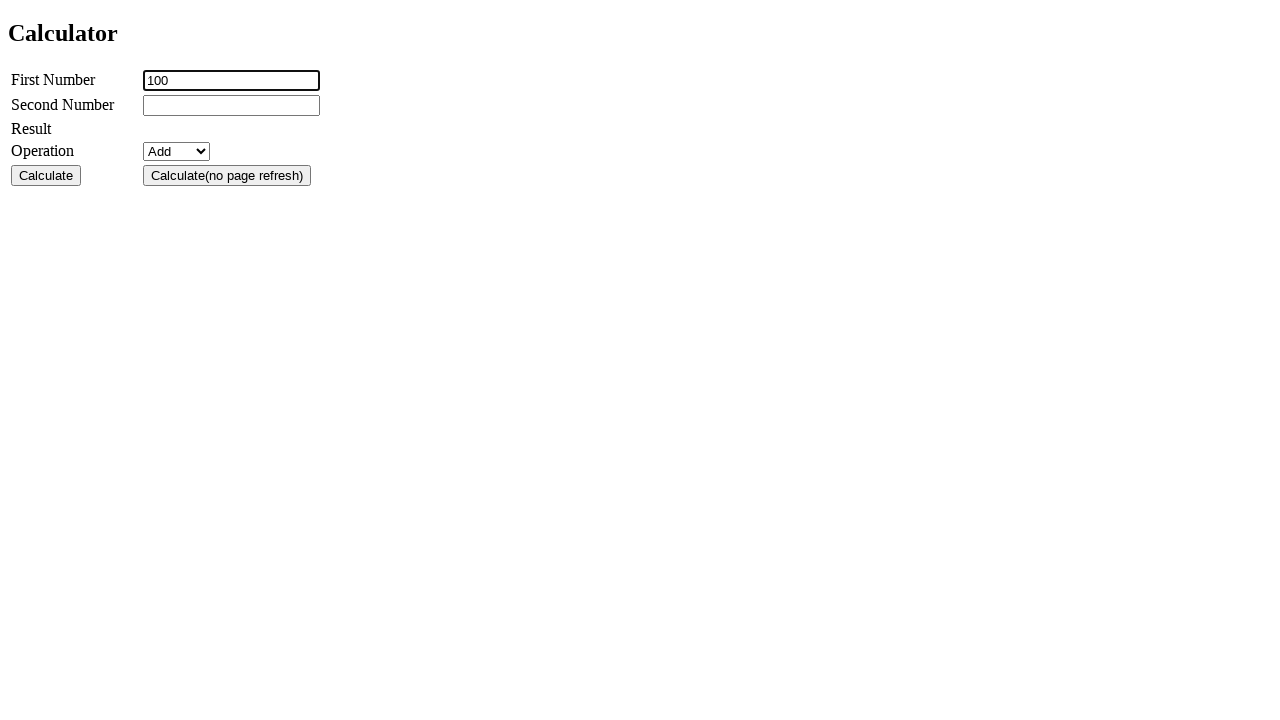

Entered second number 2 in the second input field on #txtno2
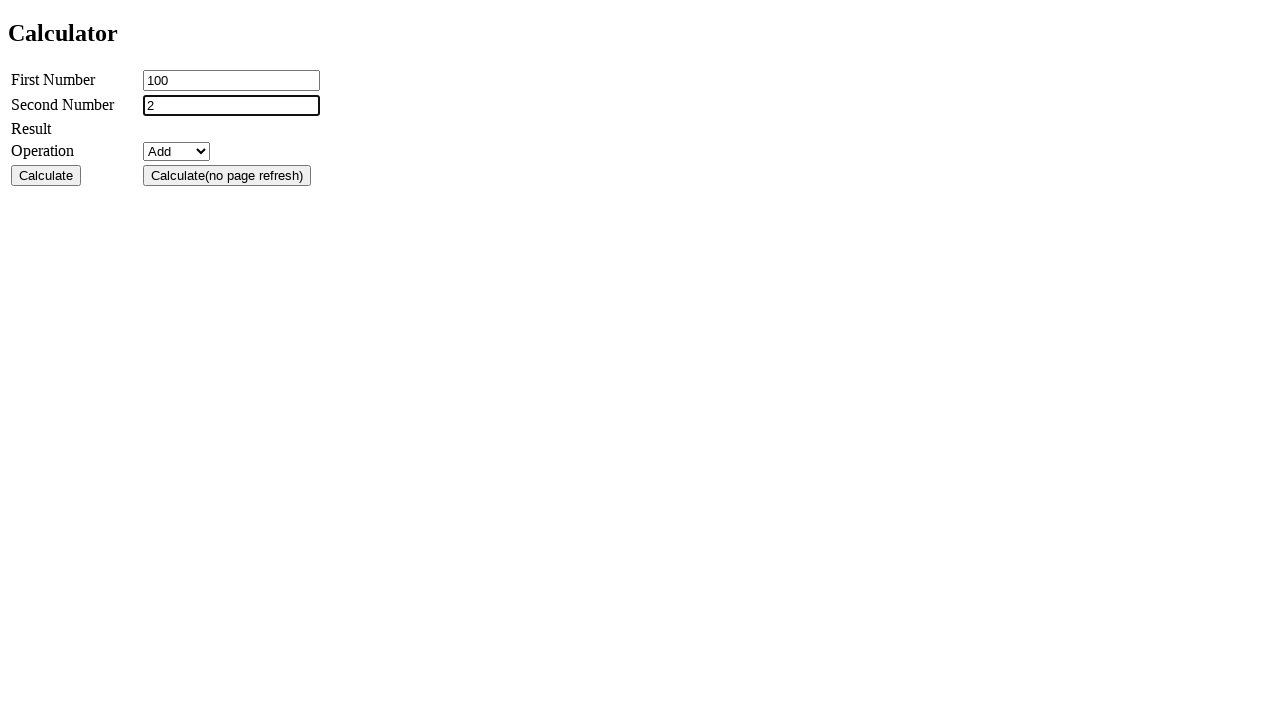

Selected Multiply operation from the dropdown menu on #cmbop
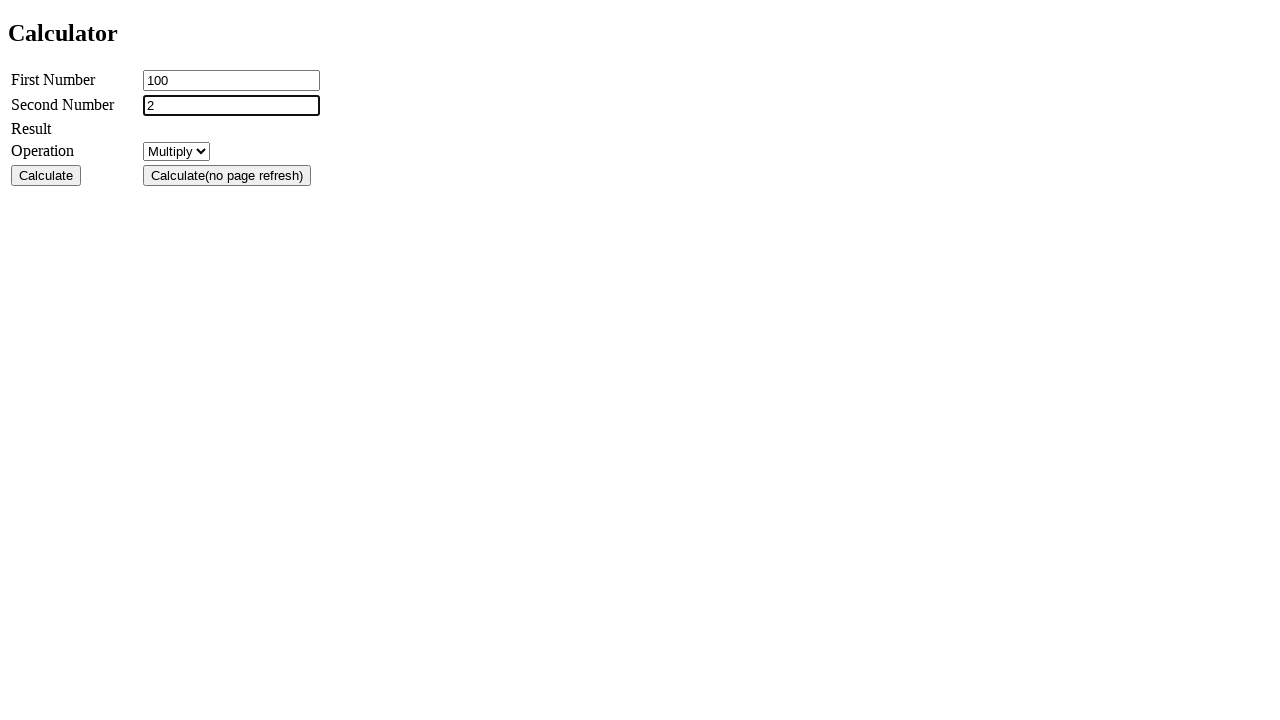

Clicked the calculate button at (46, 175) on #btnsrcvcalc
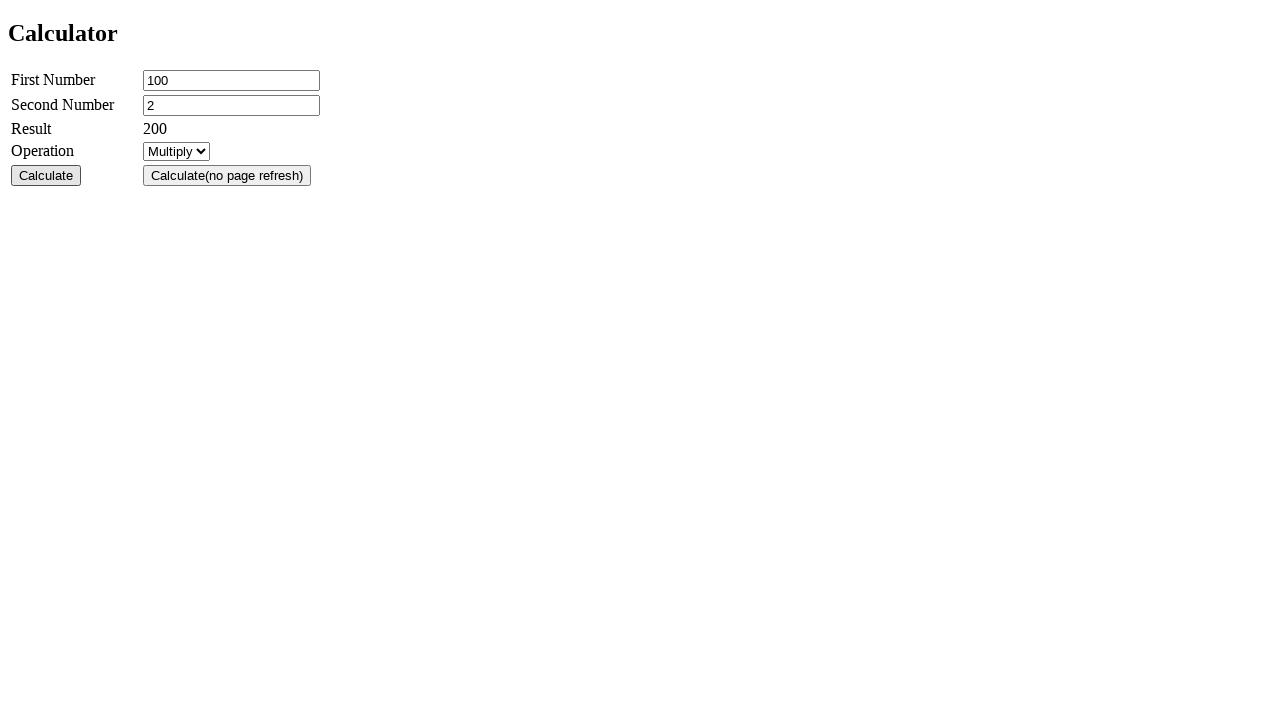

Result label appeared, verifying multiplication result is 200
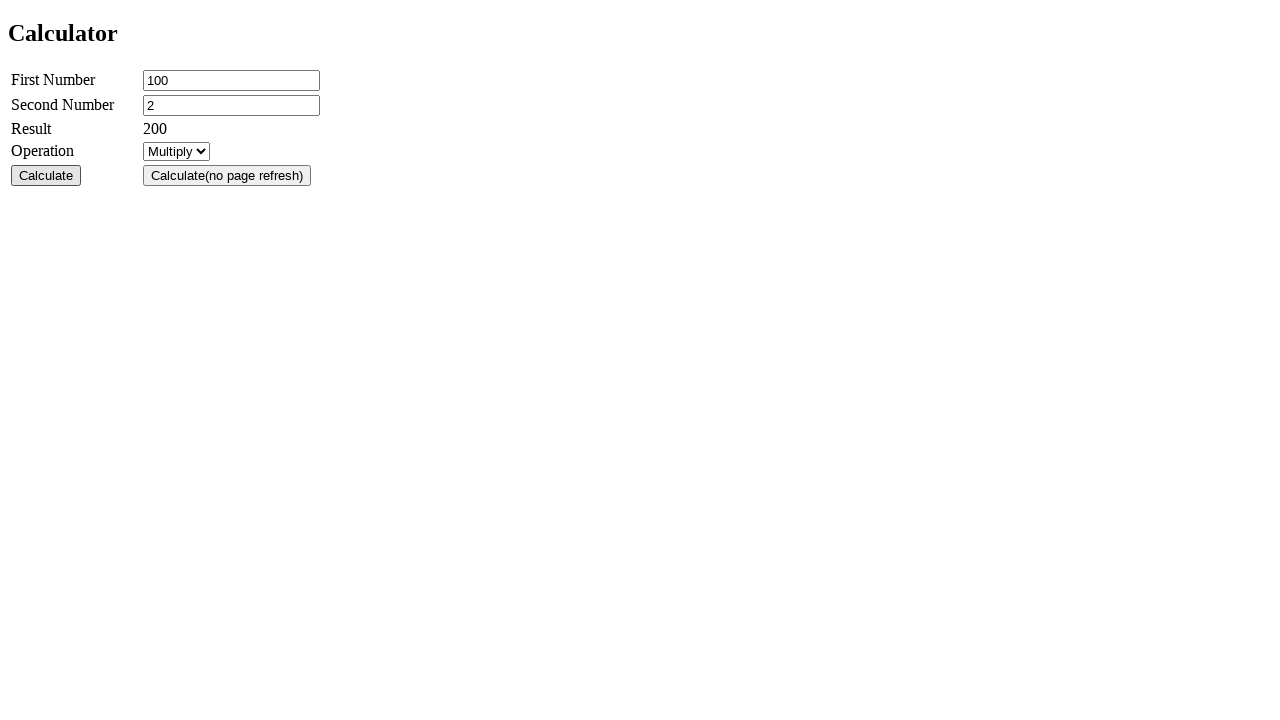

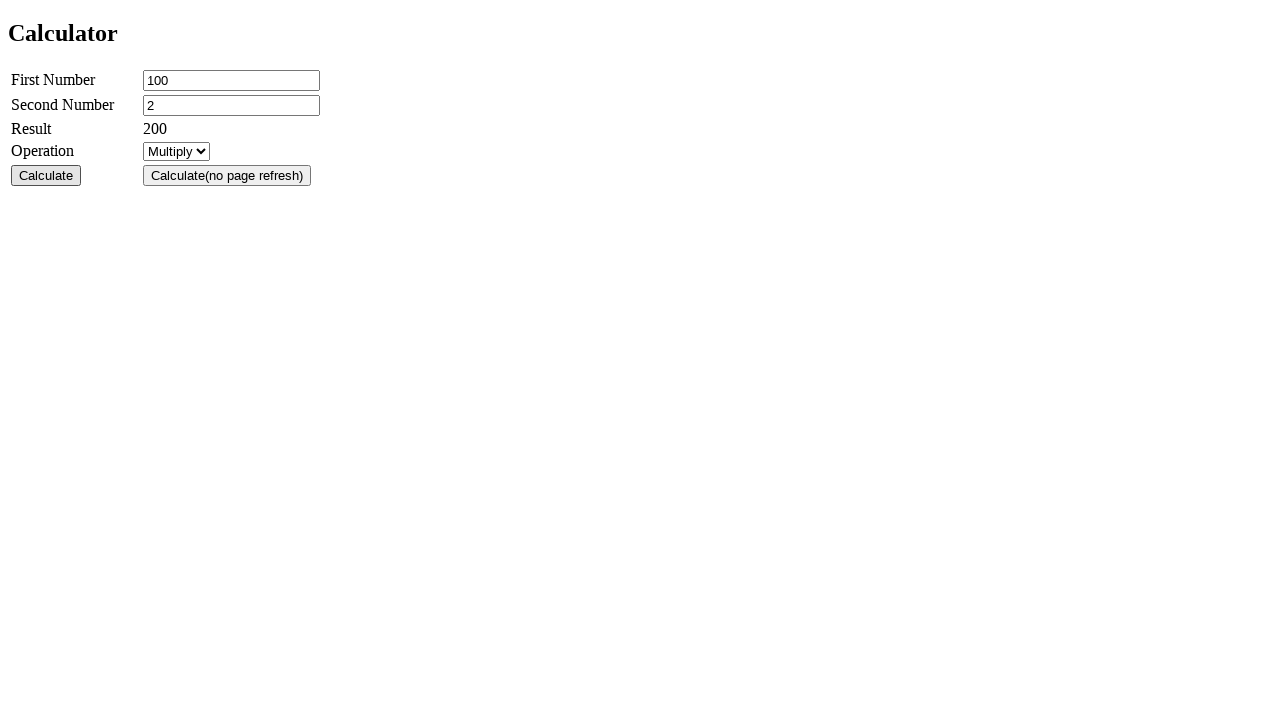